Simple navigation test that opens the Wisequarter website and verifies the page loads successfully.

Starting URL: https://www.wisequarter.com/

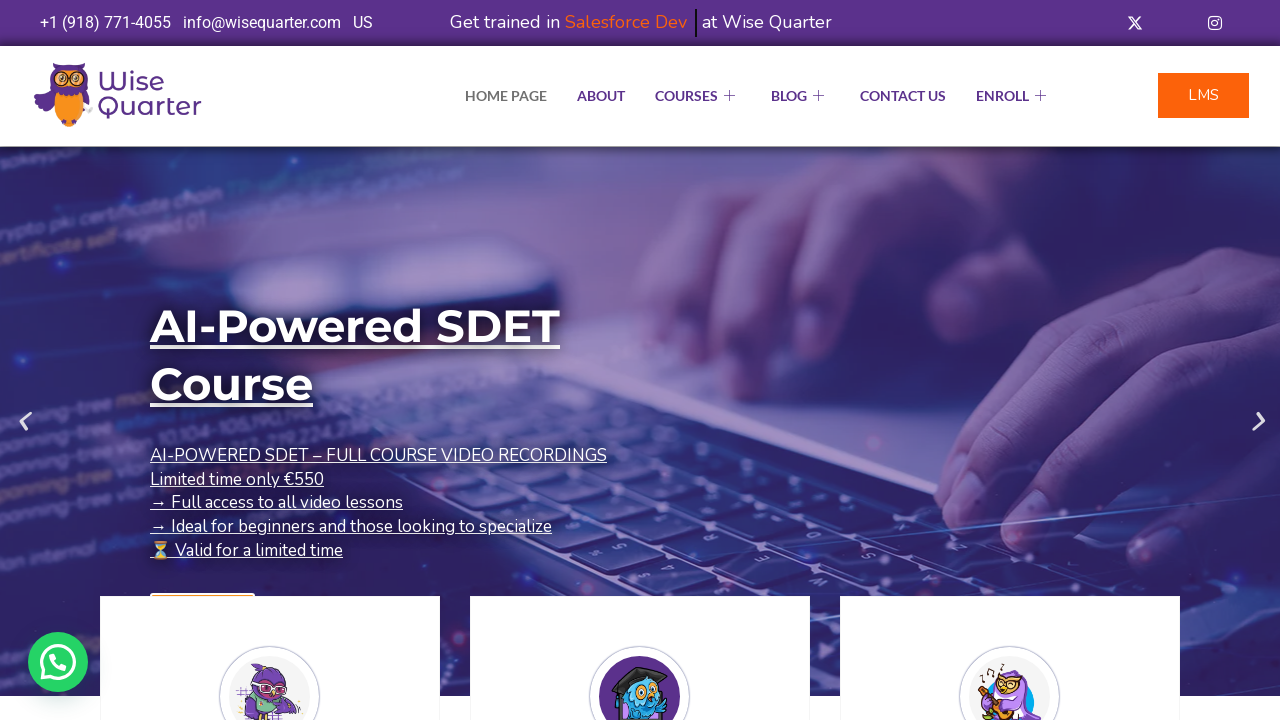

Waited for page to reach domcontentloaded state
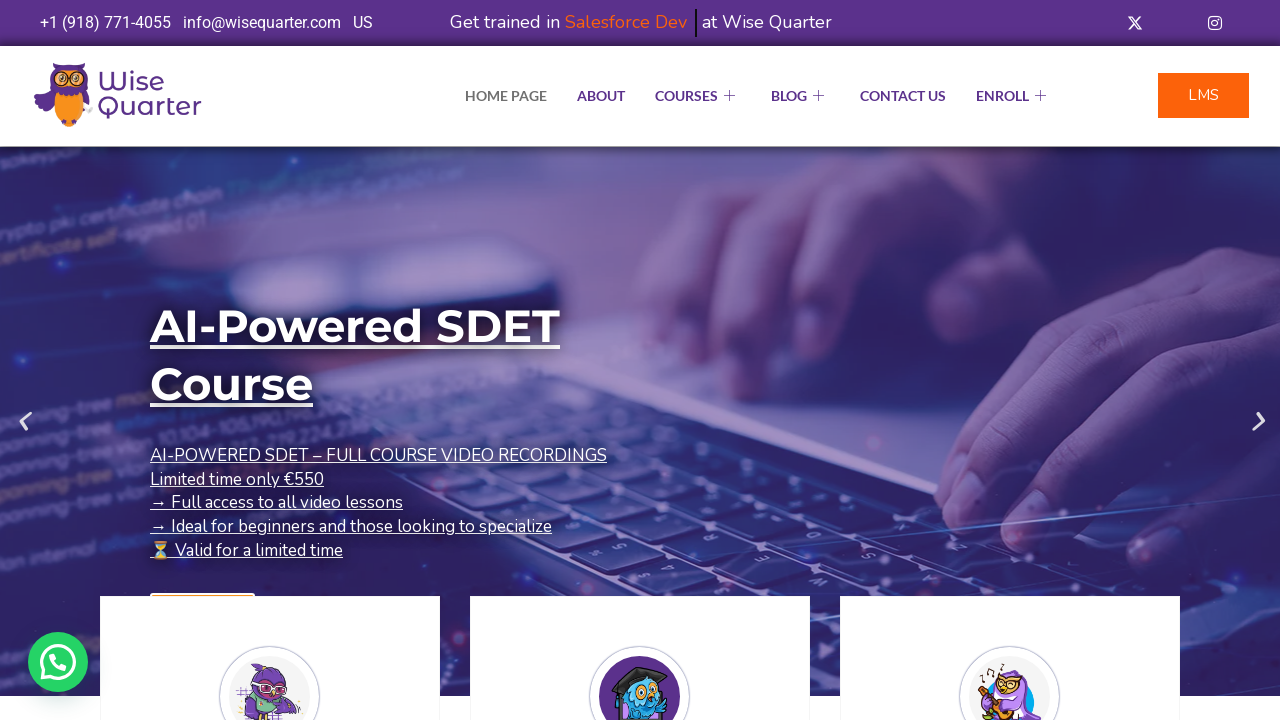

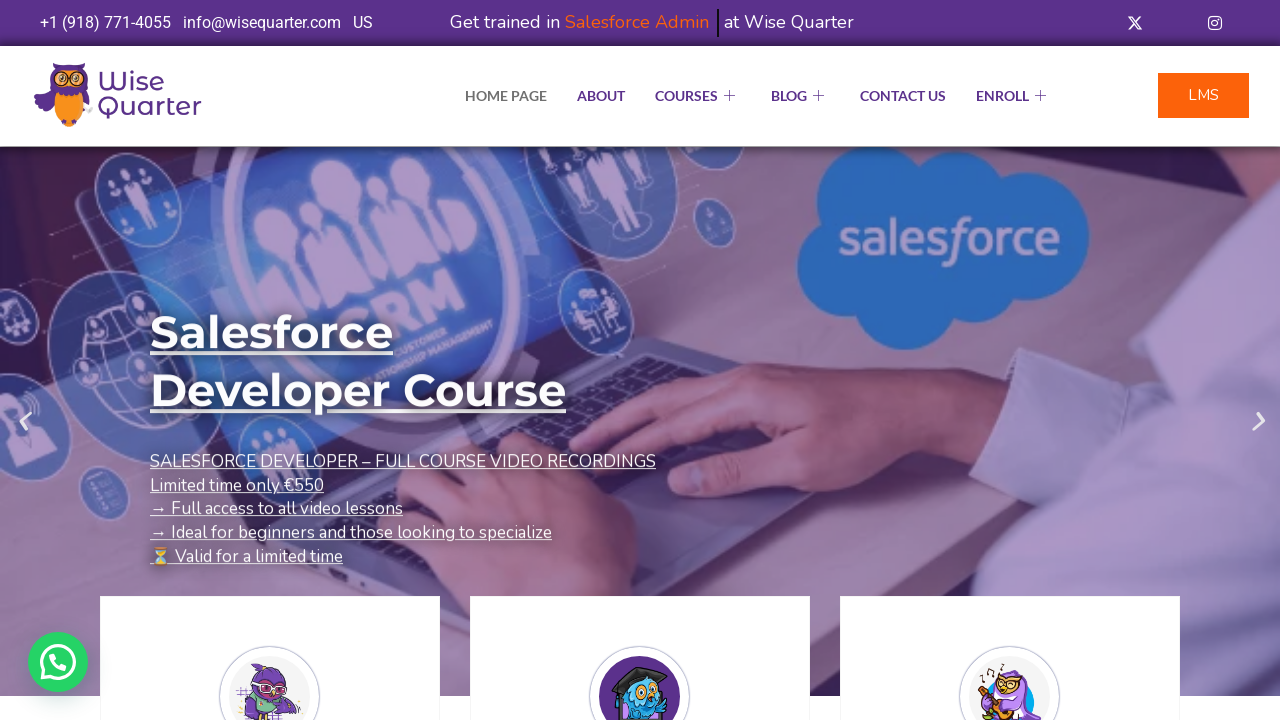